Navigates to the Bagdad Theater "Now Playing" page and verifies that movie poster images are displayed in the main content section.

Starting URL: https://www.mcmenamins.com/bagdad-theater-pub/now-playing

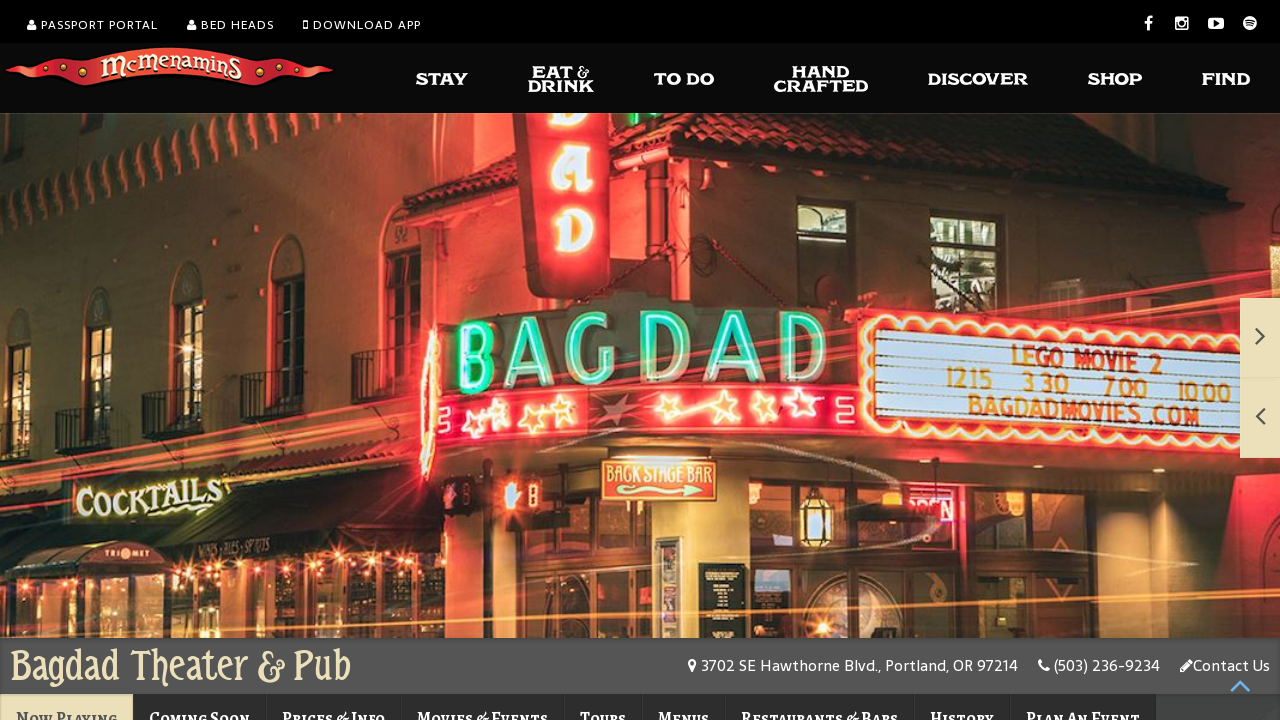

Waited for main content tabs to load
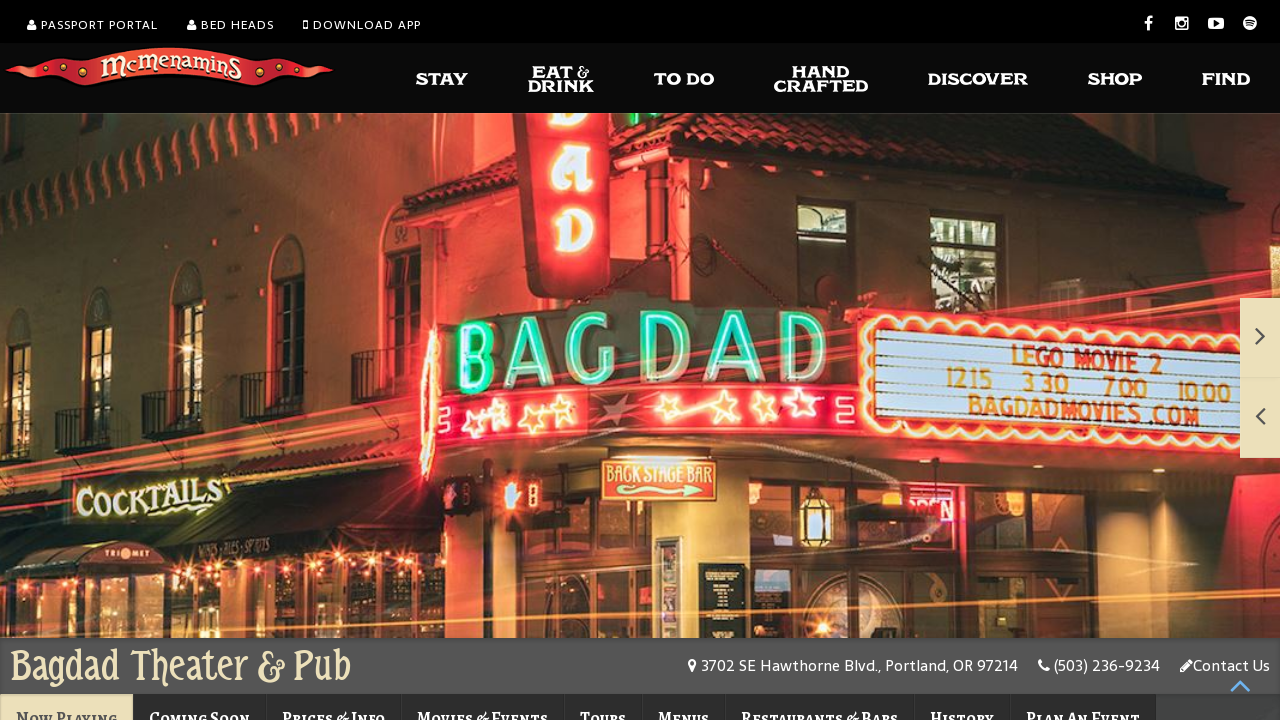

Verified movie poster images are displayed in the main content section
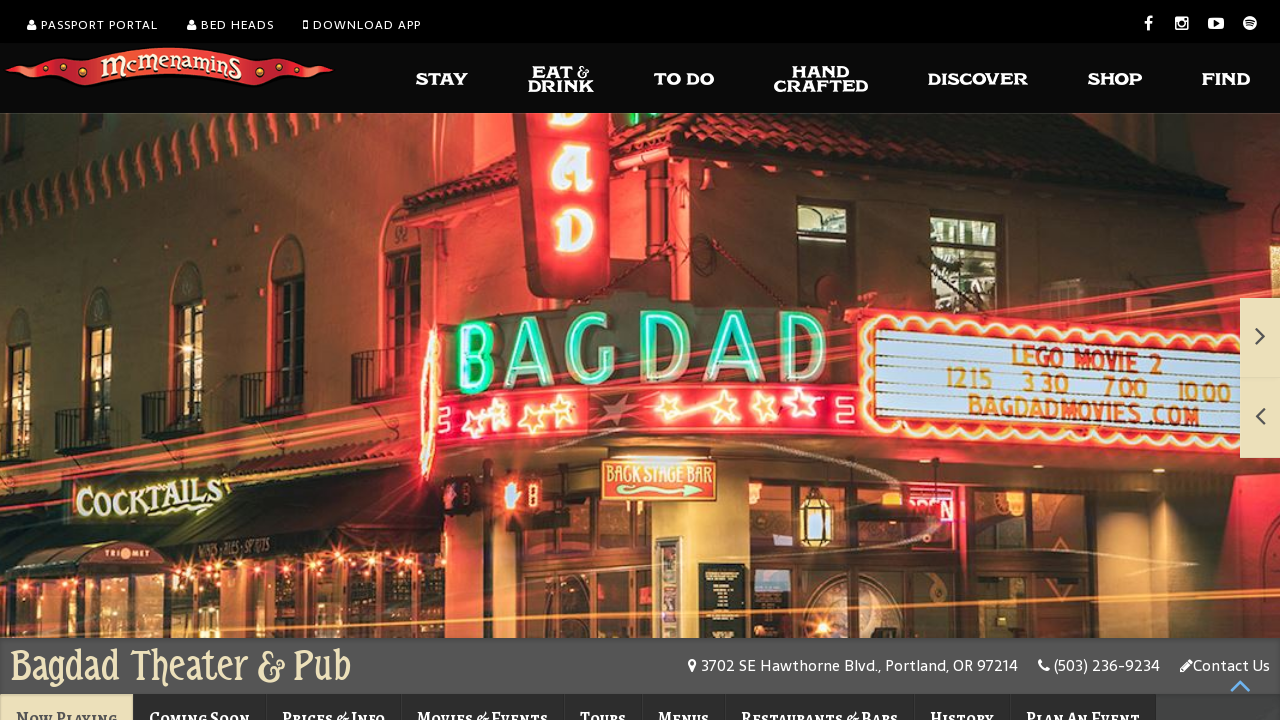

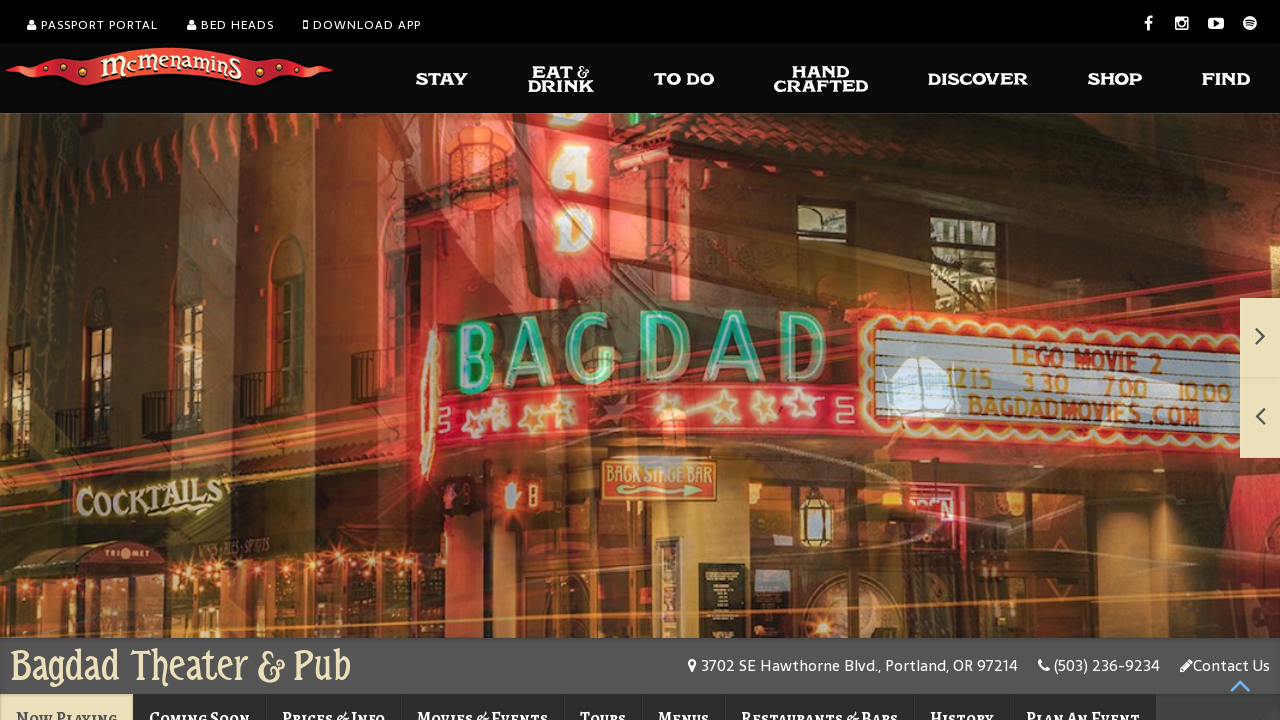